Tests unmarking todo items as complete by unchecking their toggle boxes

Starting URL: https://demo.playwright.dev/todomvc

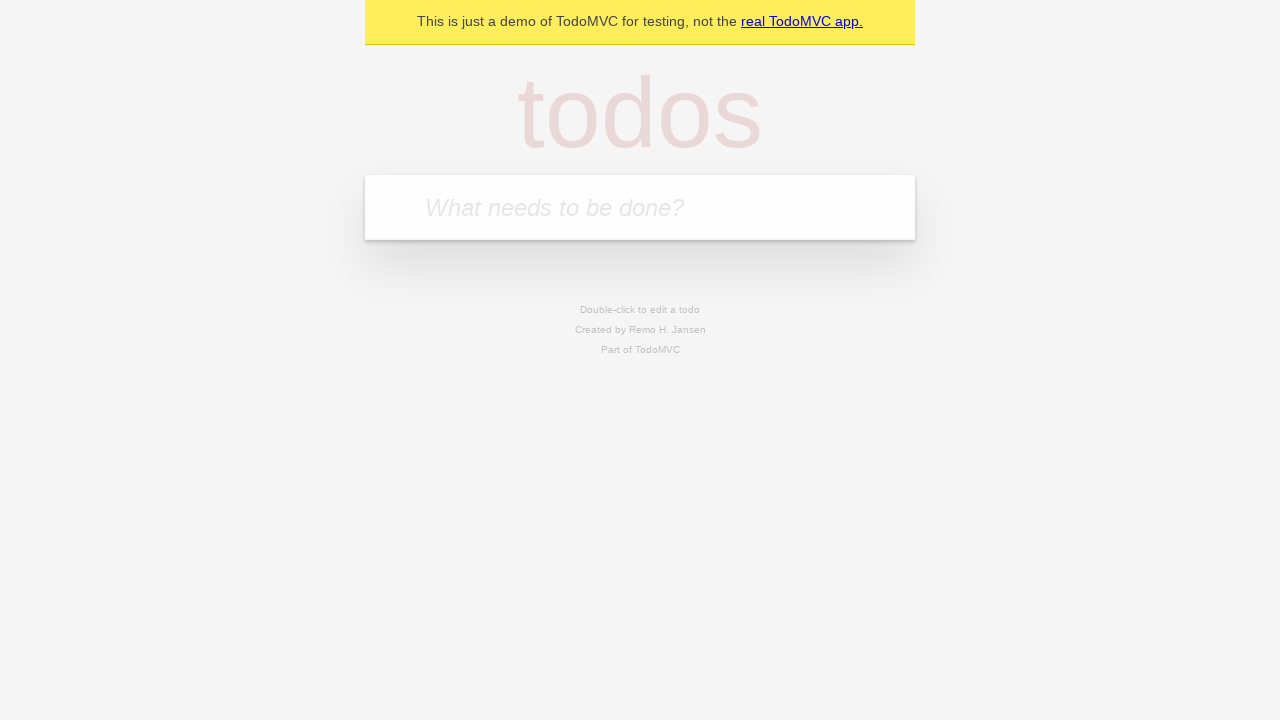

Filled new todo input with 'buy some cheese' on .new-todo
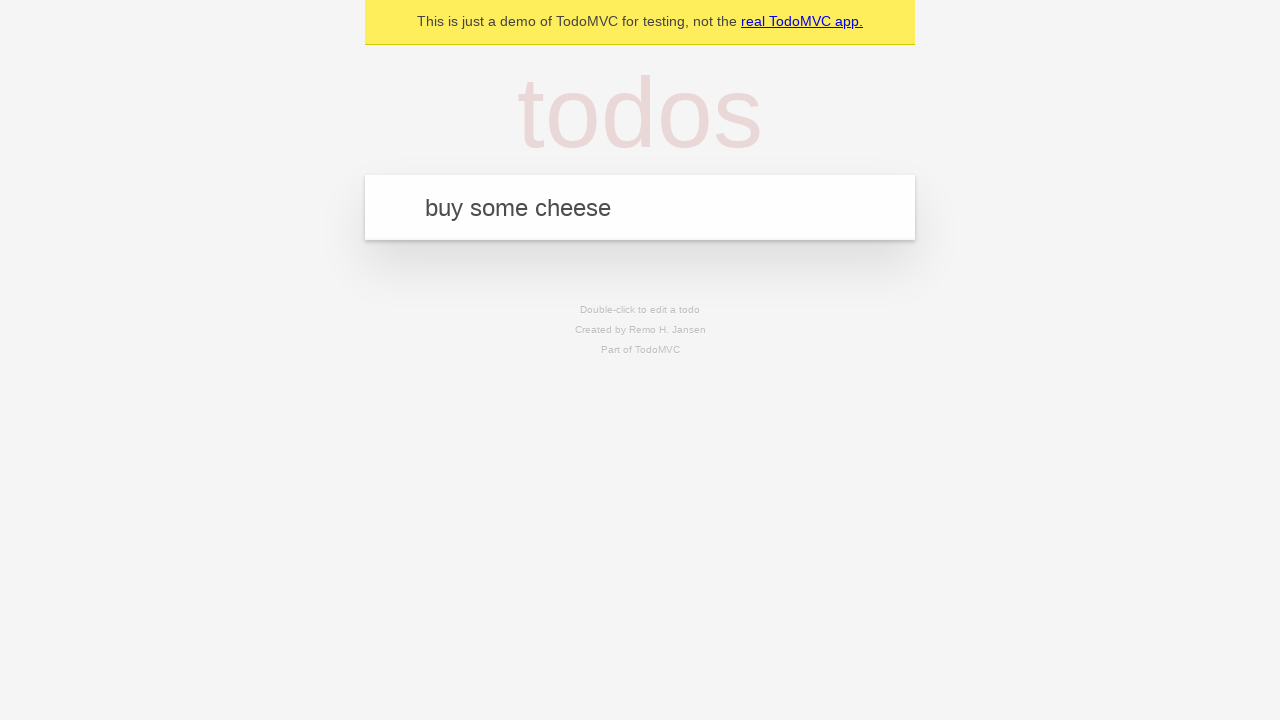

Pressed Enter to create first todo item on .new-todo
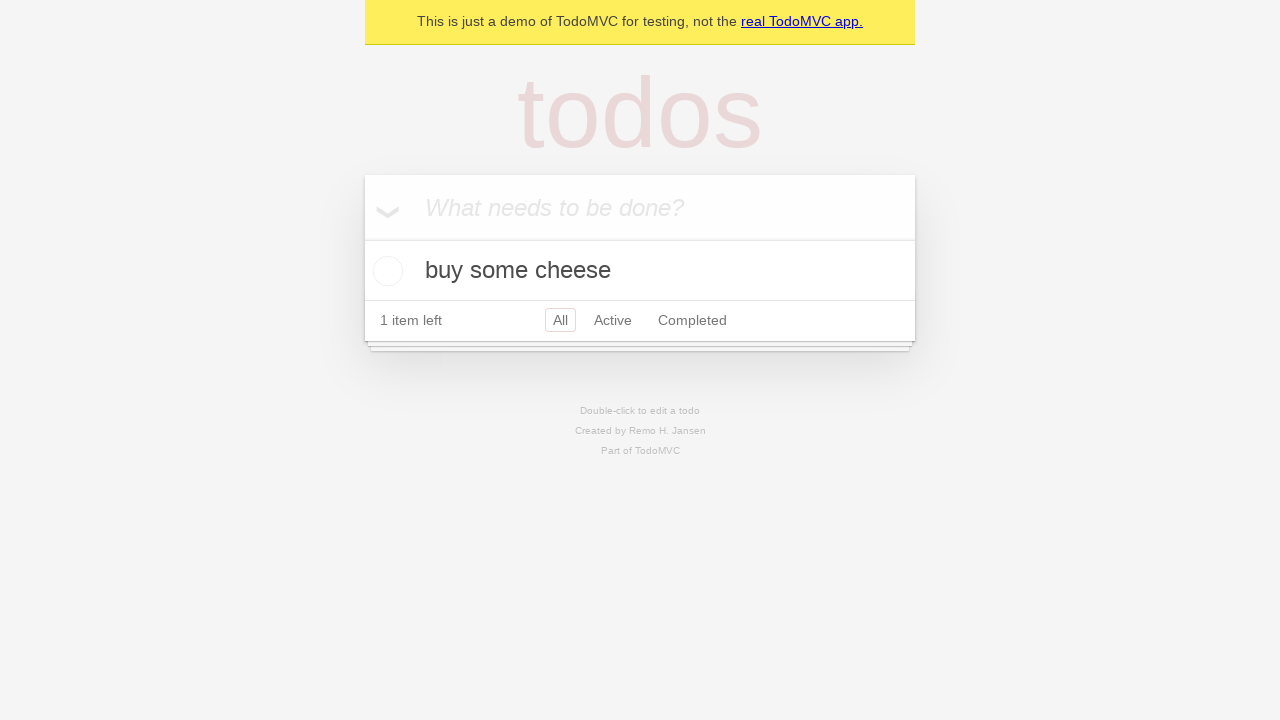

Filled new todo input with 'feed the cat' on .new-todo
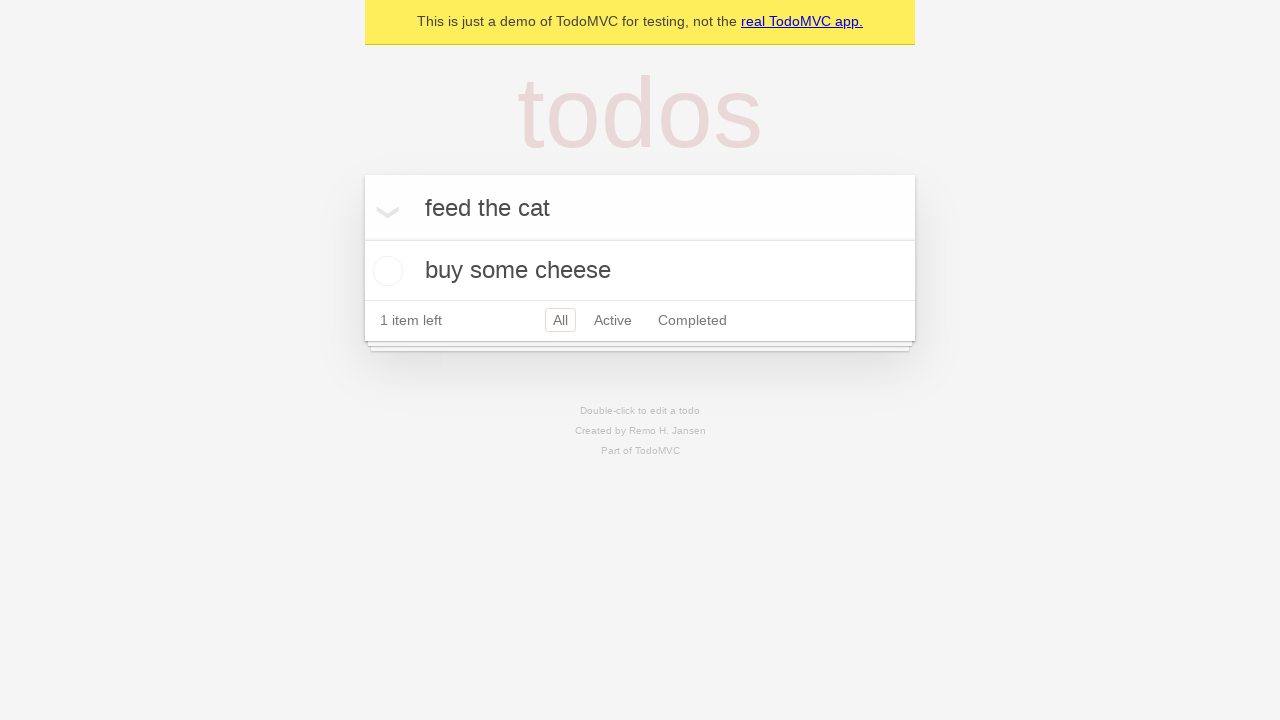

Pressed Enter to create second todo item on .new-todo
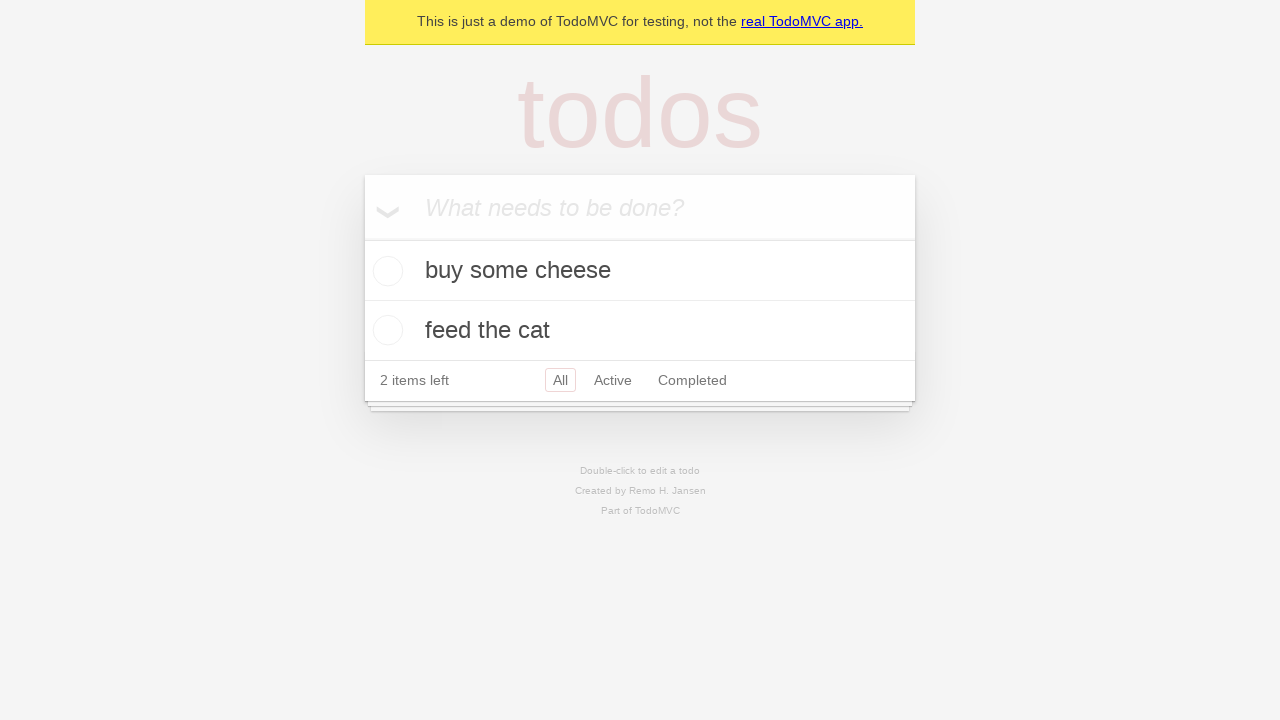

Located first todo item in the list
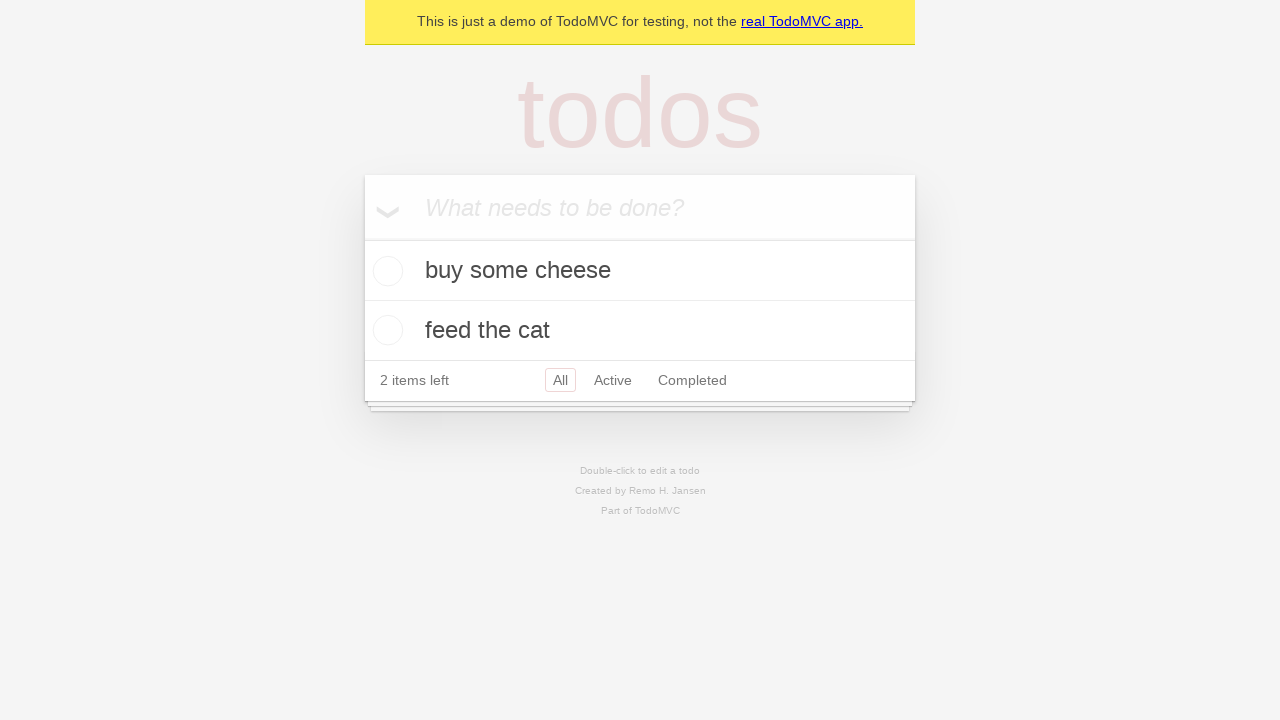

Checked toggle box for first todo item to mark it complete at (385, 271) on .todo-list li >> nth=0 >> .toggle
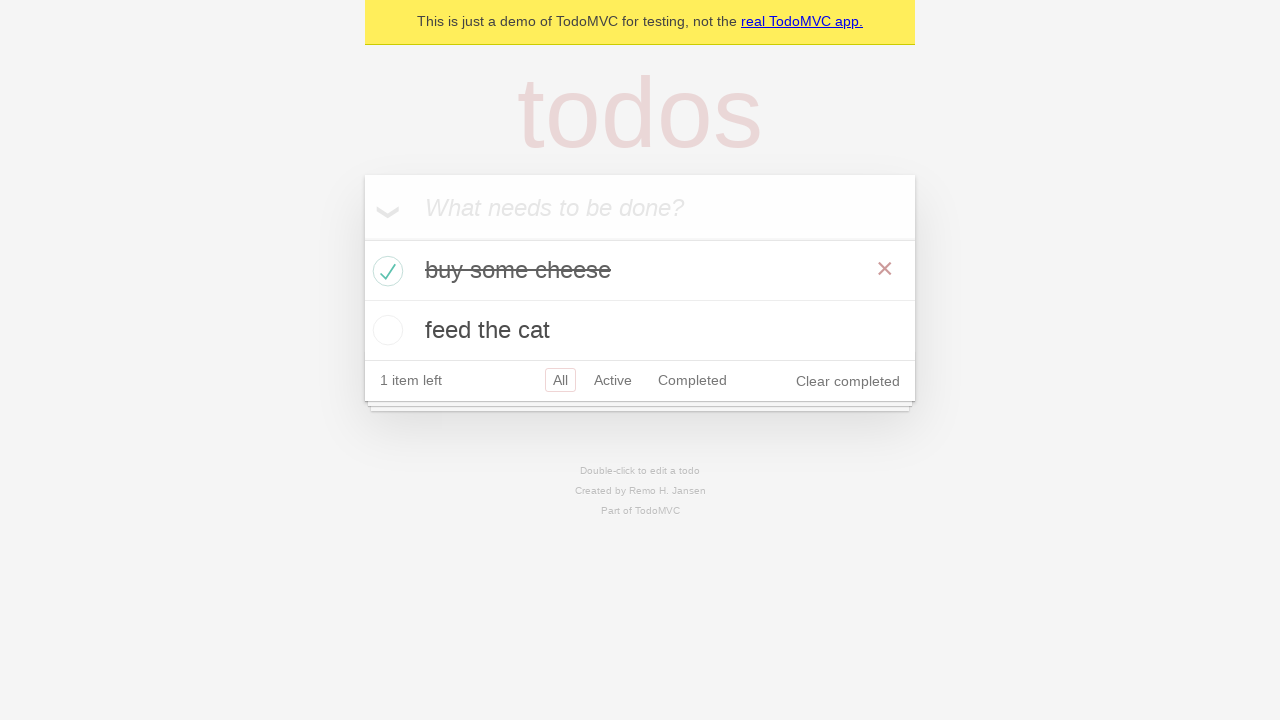

Unchecked toggle box for first todo item to mark it incomplete at (385, 271) on .todo-list li >> nth=0 >> .toggle
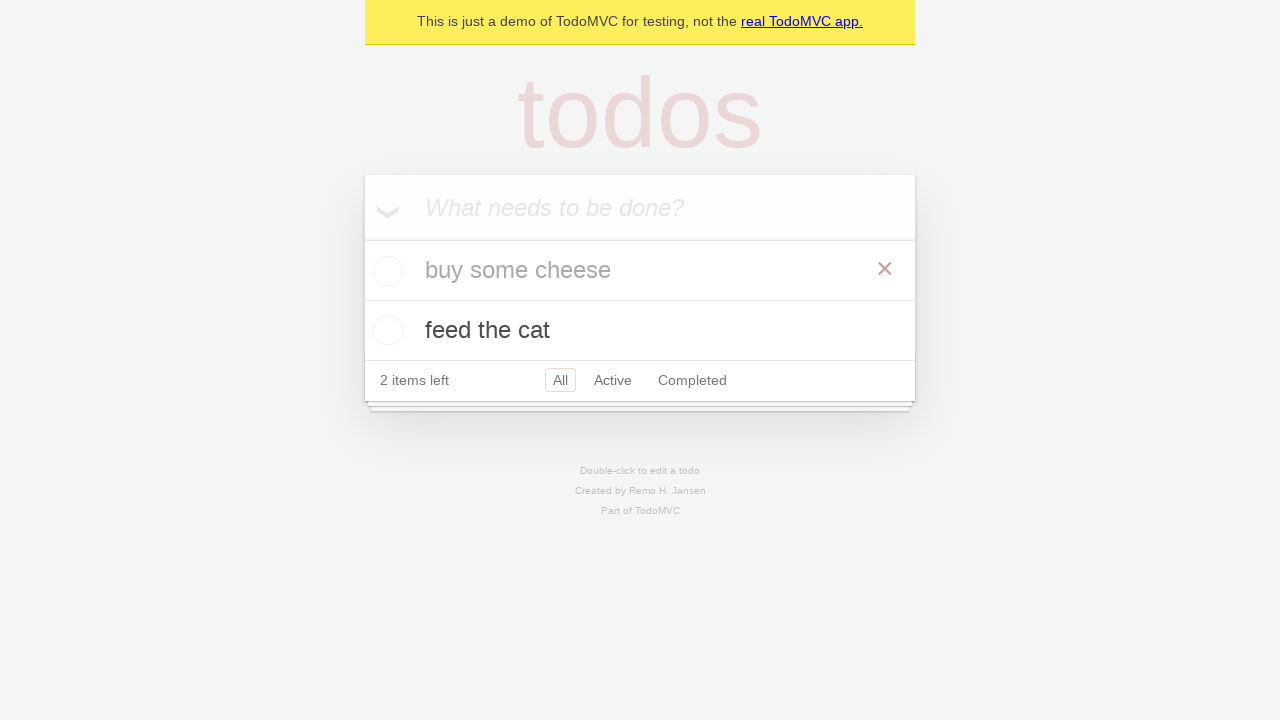

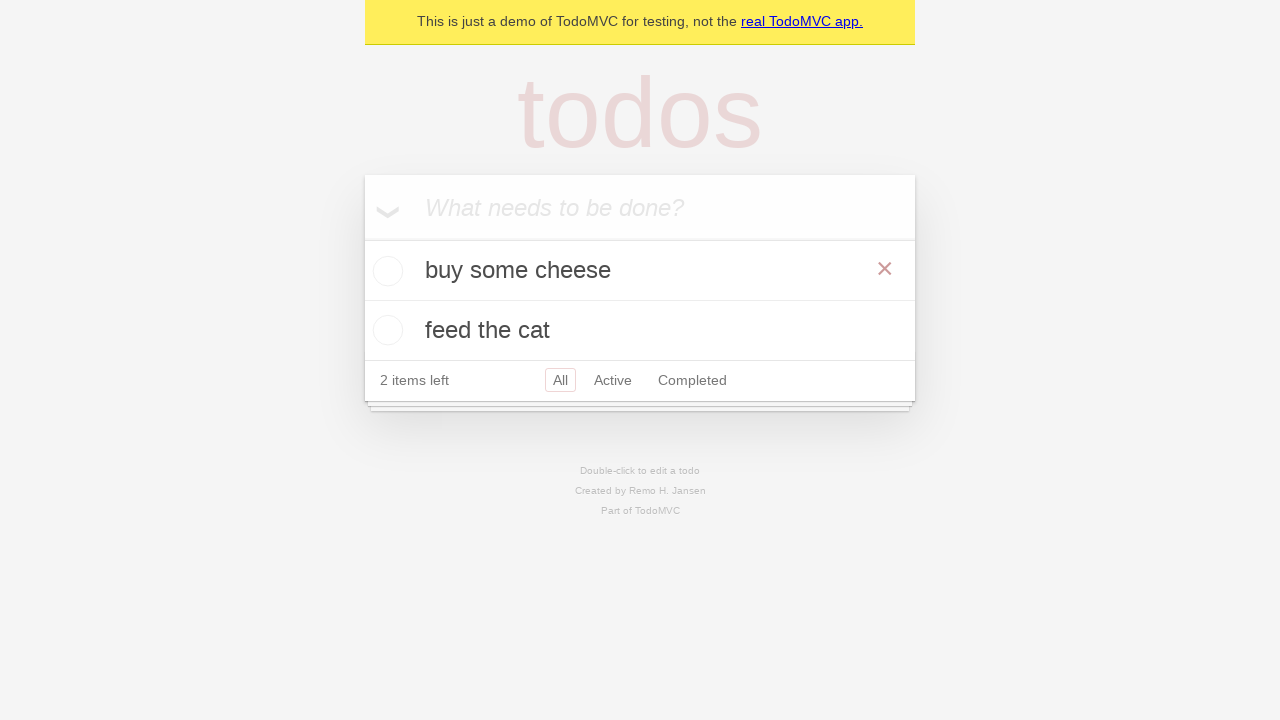